Tests HTML dropdown element interactions by selecting options from a course dropdown using different selection methods (by index, by value, and by visible text)

Starting URL: https://www.hyrtutorials.com/p/html-dropdown-elements-practice.html

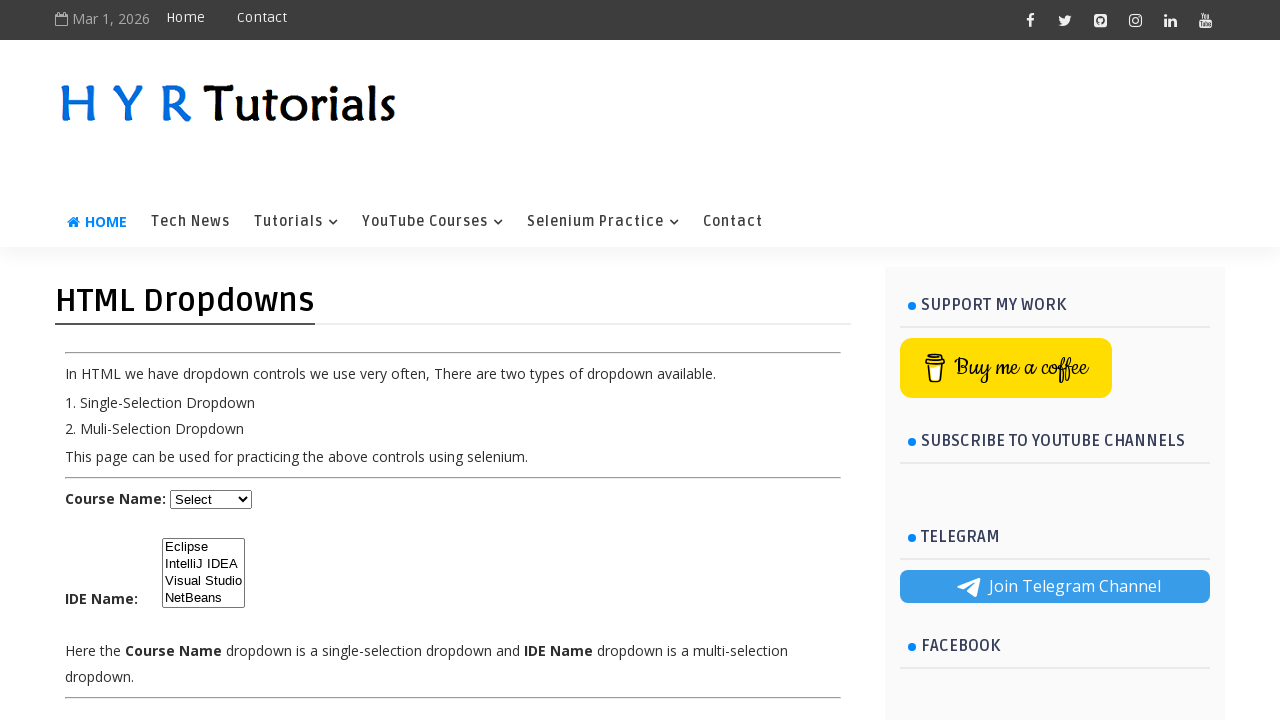

Waited for course dropdown to be visible
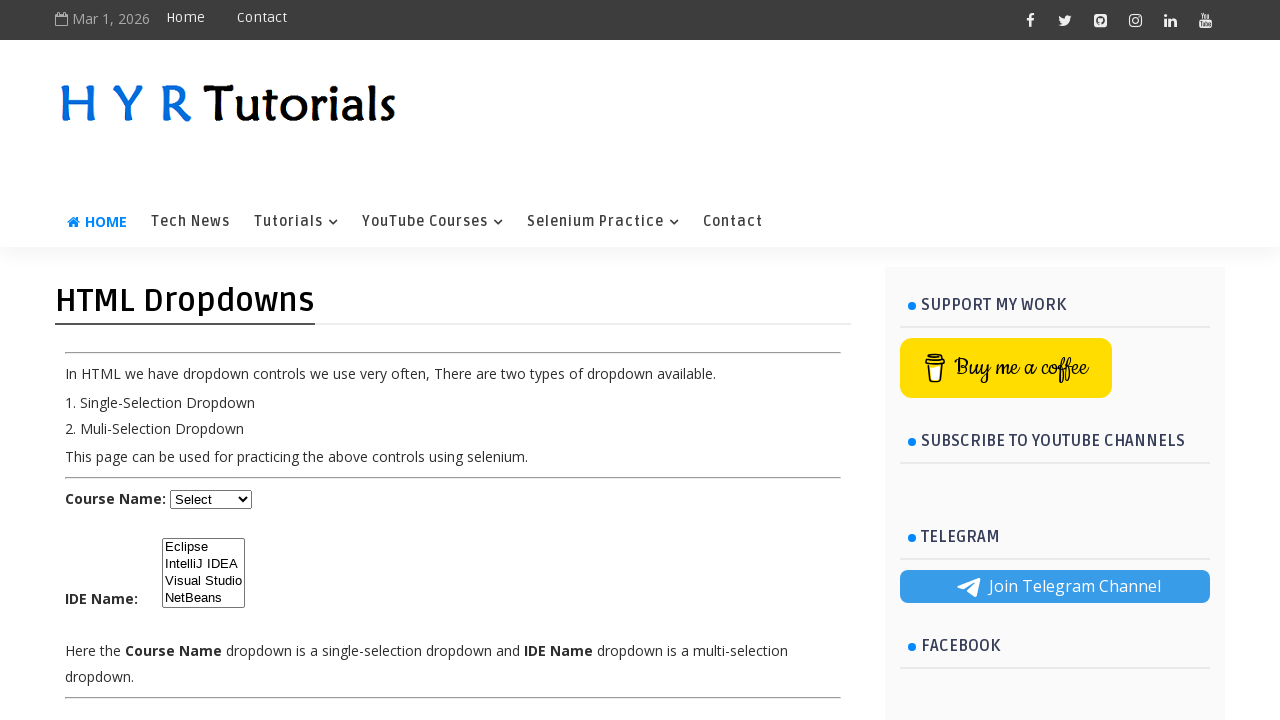

Selected course option by index 1 (second option) on #course
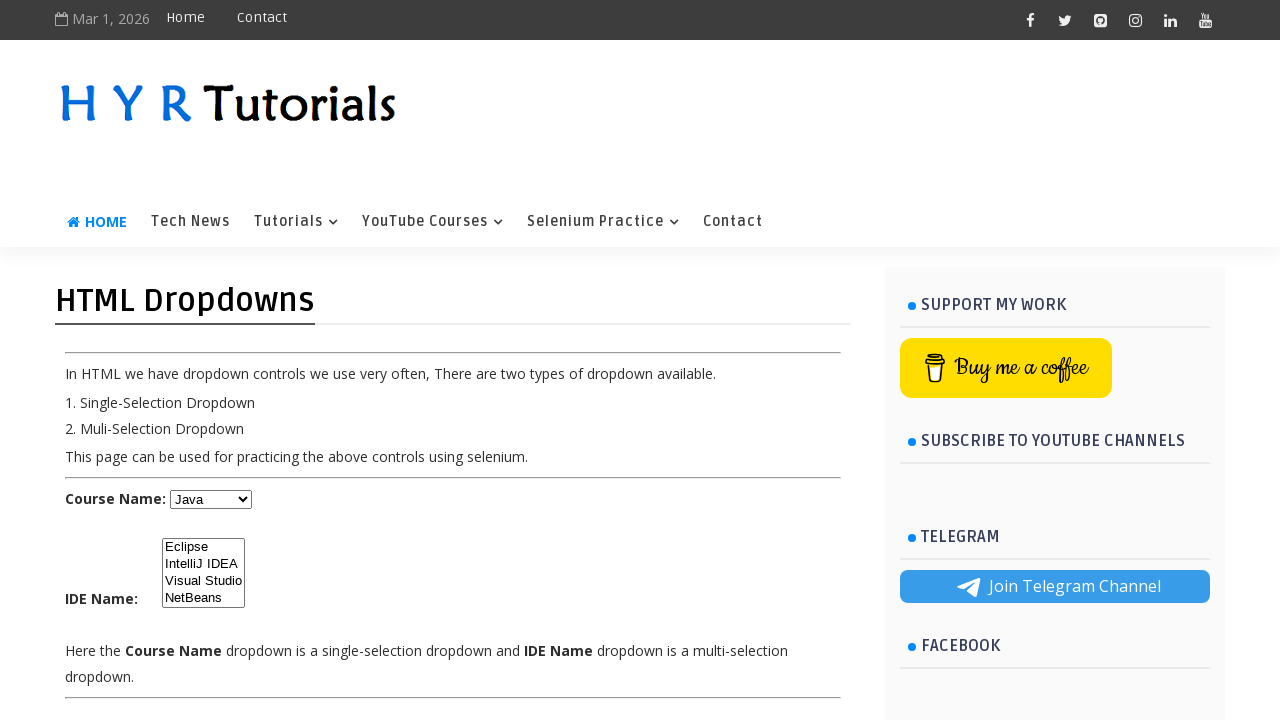

Selected course option by value 'net' on #course
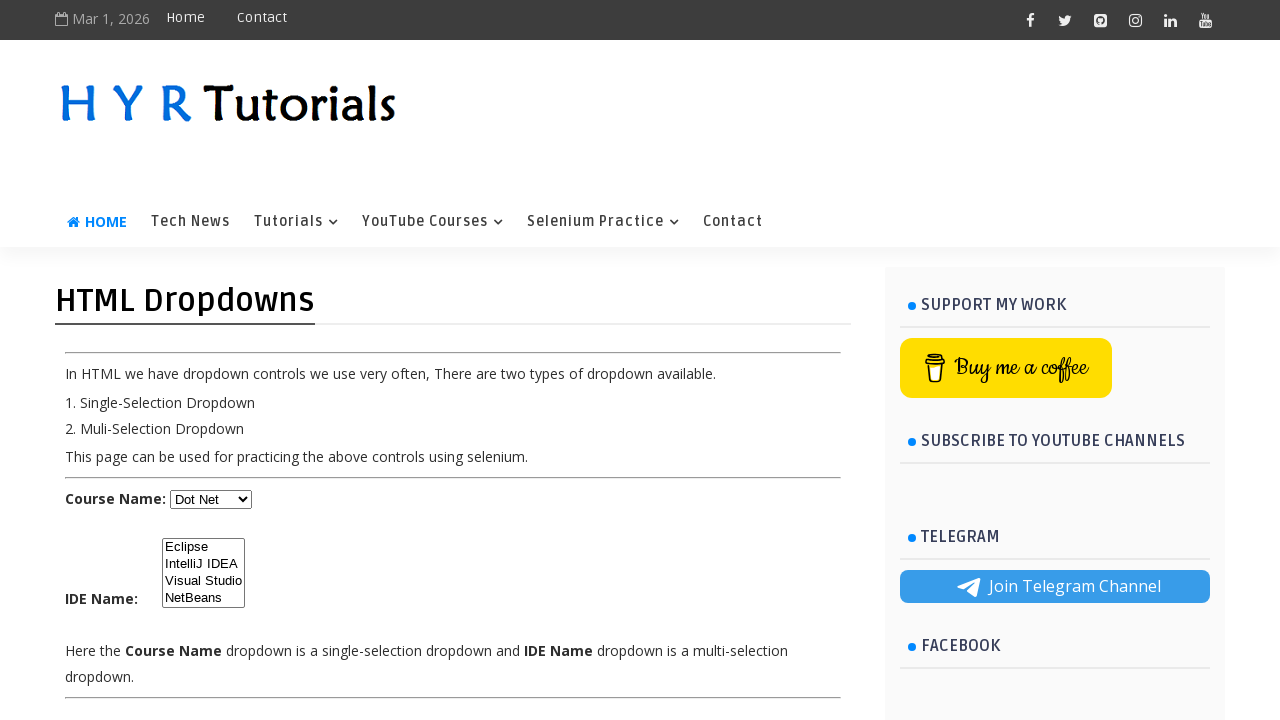

Selected course option by visible text 'Javascript' on #course
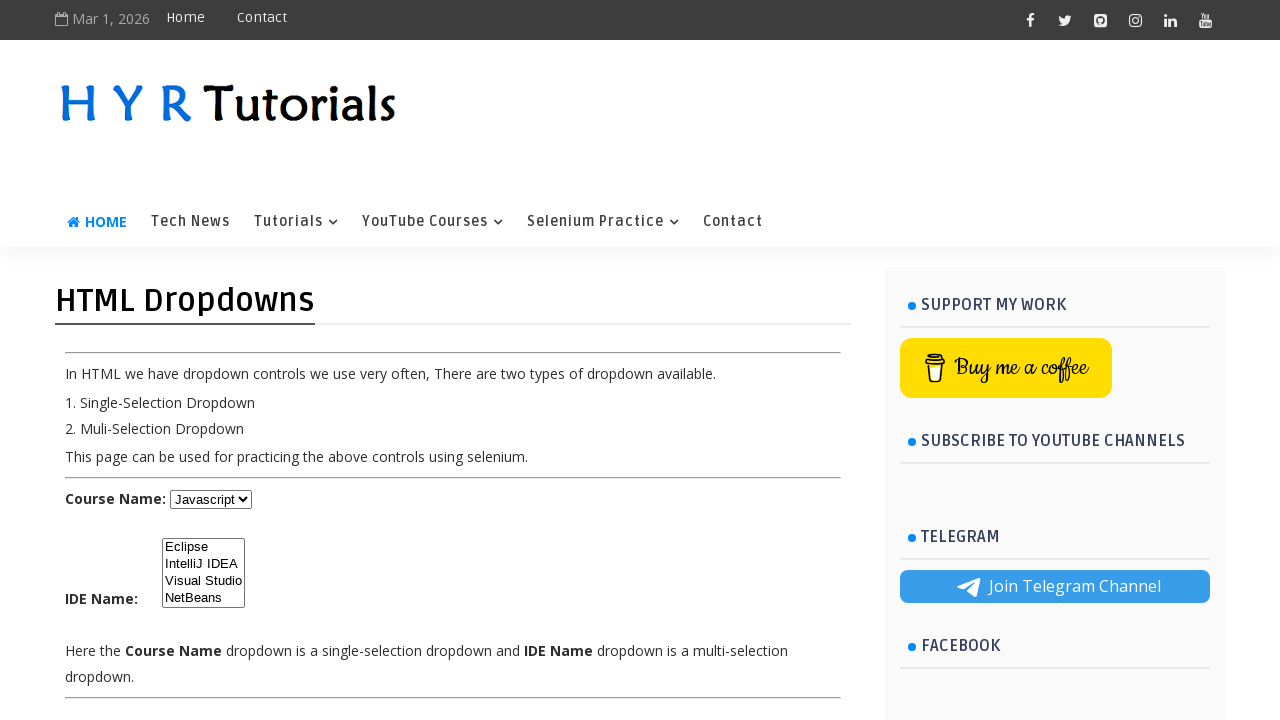

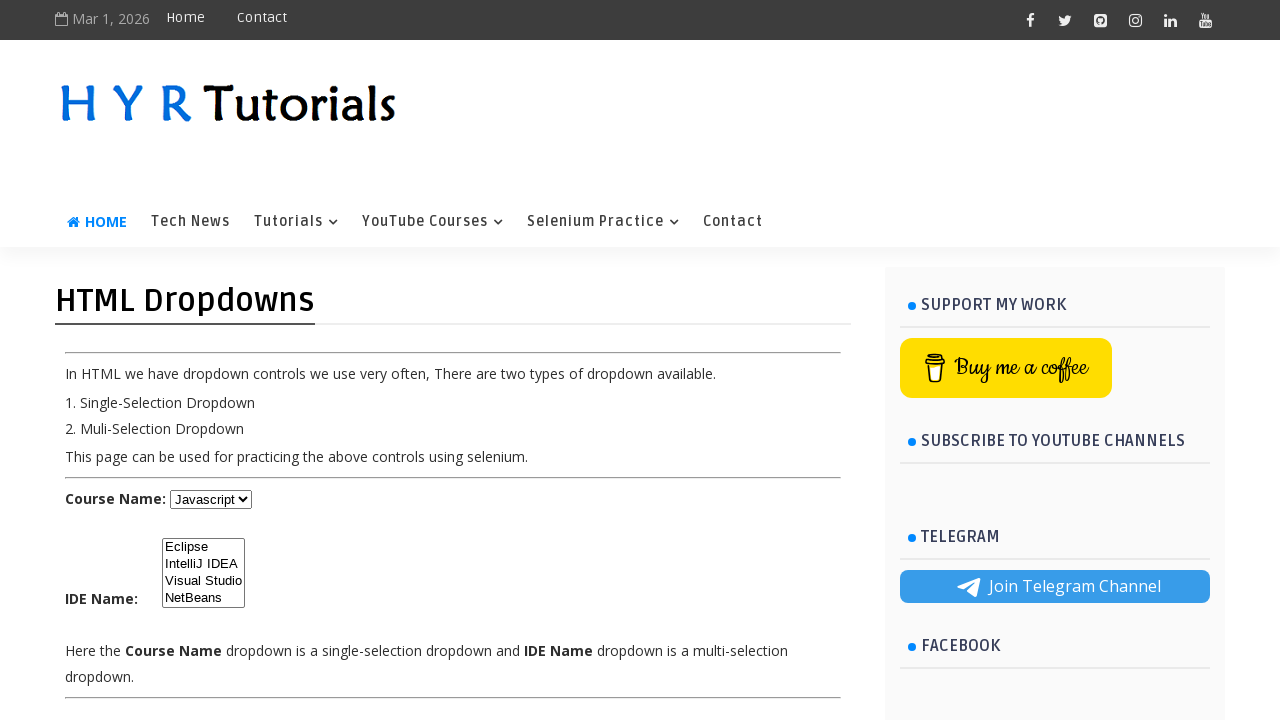